Tests JavaScript prompt dialog by clicking the prompt button, entering text, accepting it, and verifying the result contains the entered text

Starting URL: https://testotomasyonu.com/javascriptAlert

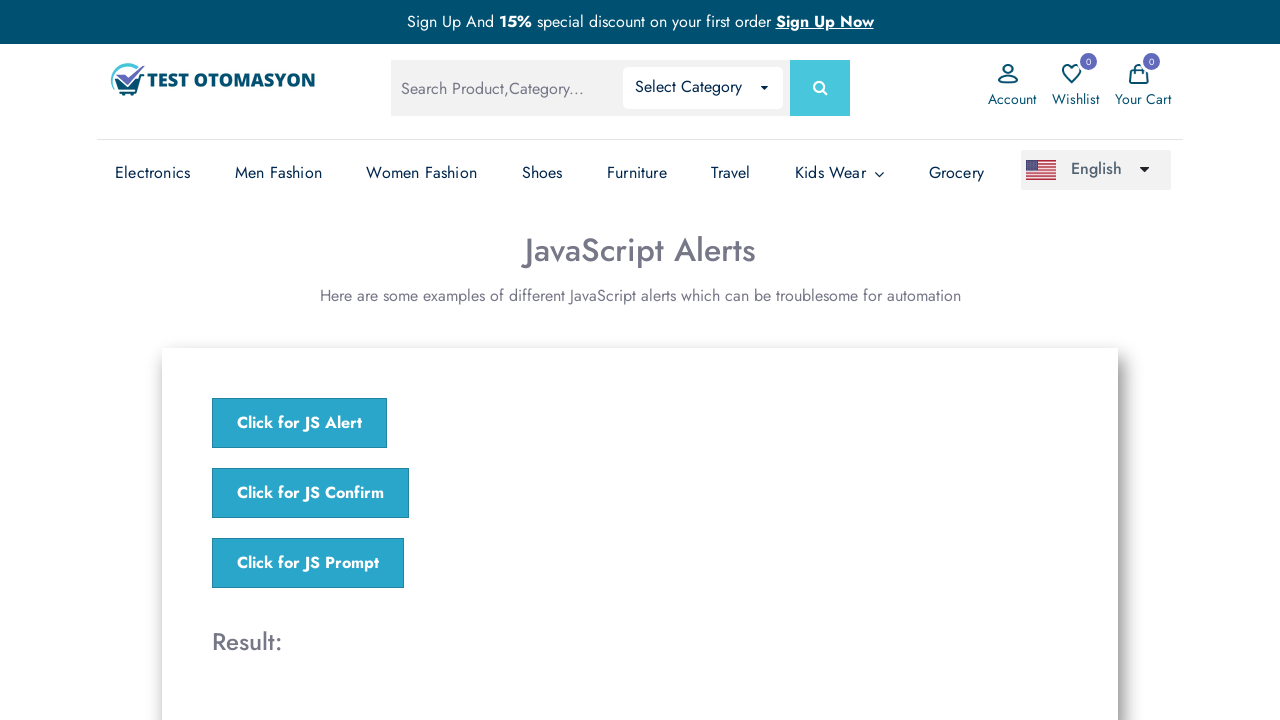

Set up dialog handler to accept prompt with text 'Cansu'
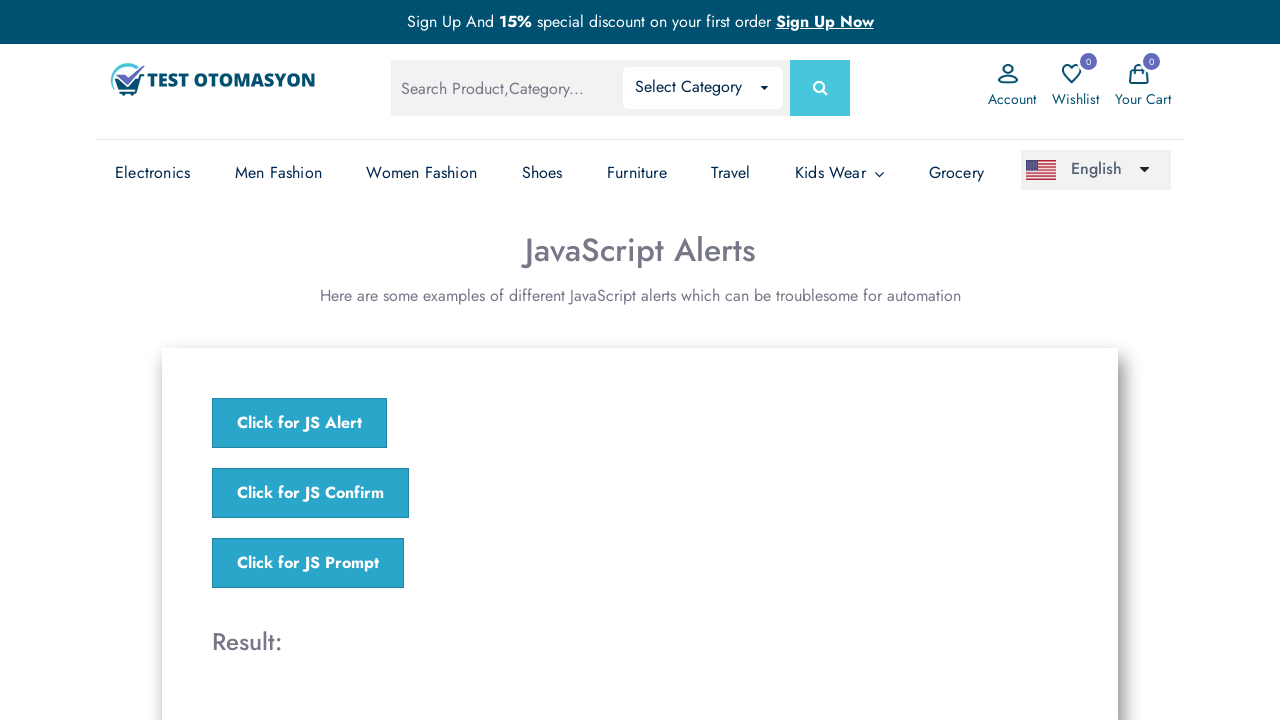

Clicked the 'Click for JS Prompt' button at (308, 563) on text='Click for JS Prompt'
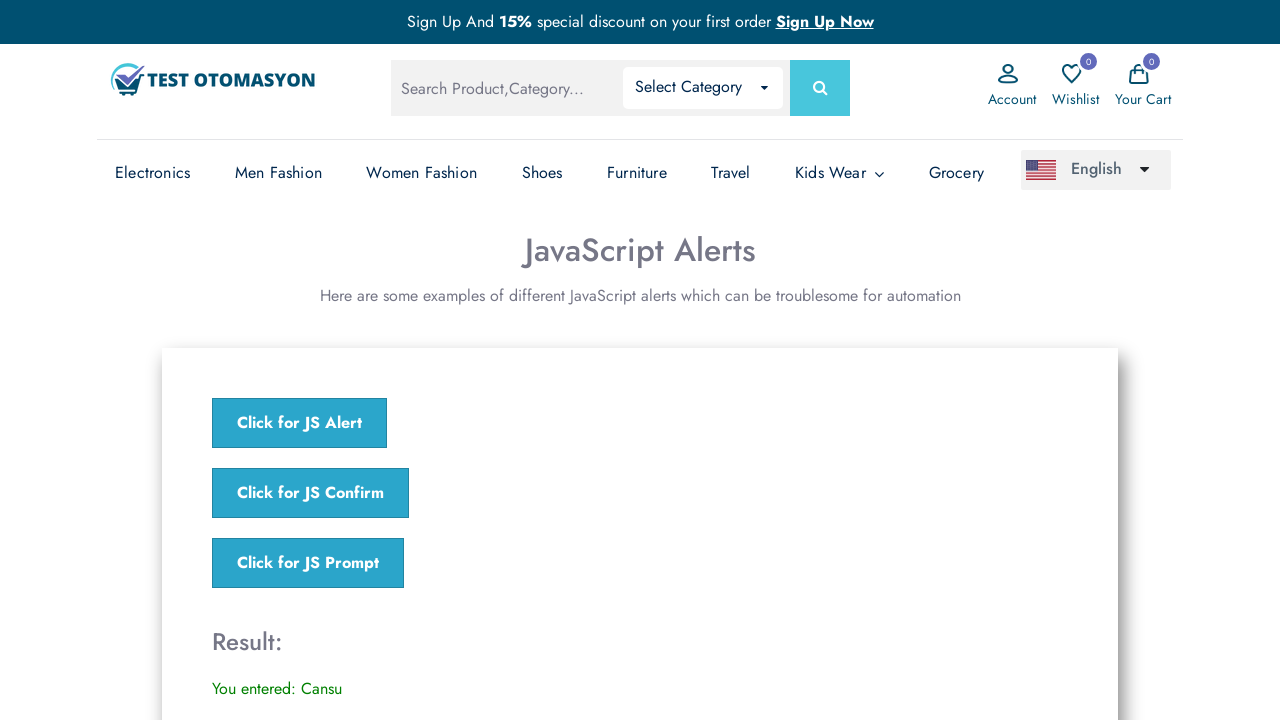

Located the result element
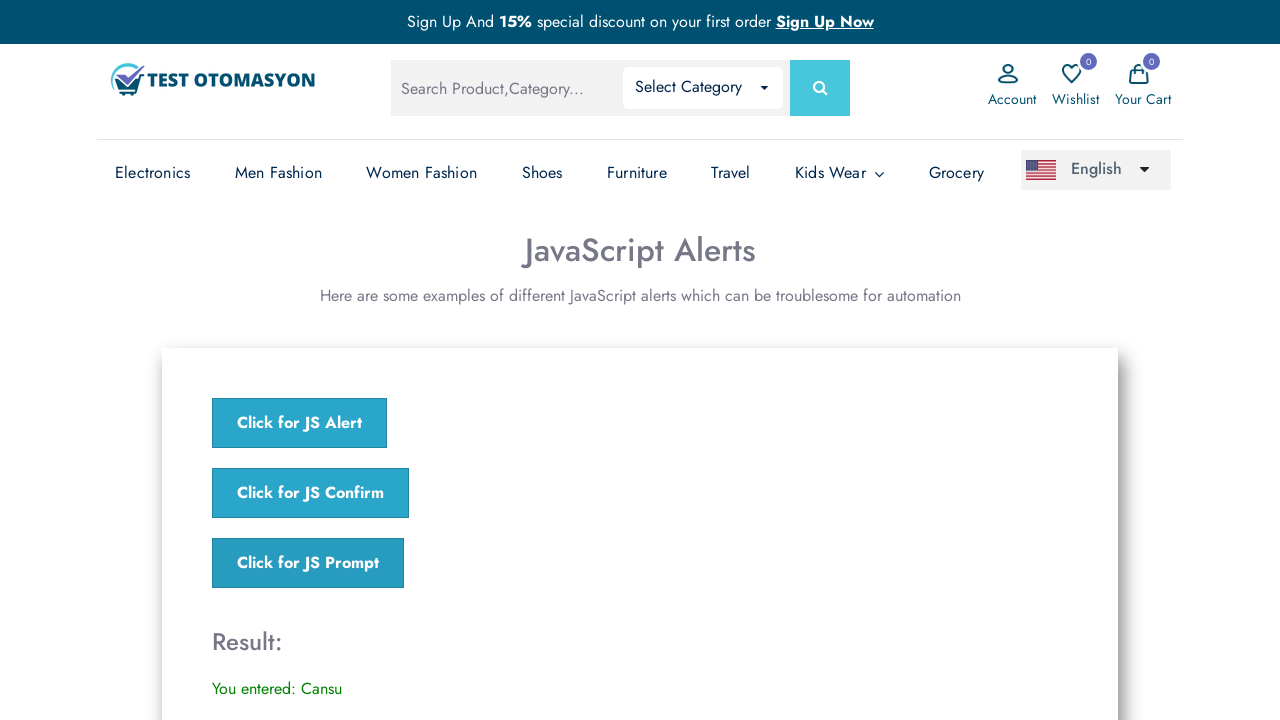

Verified that result element contains 'Cansu'
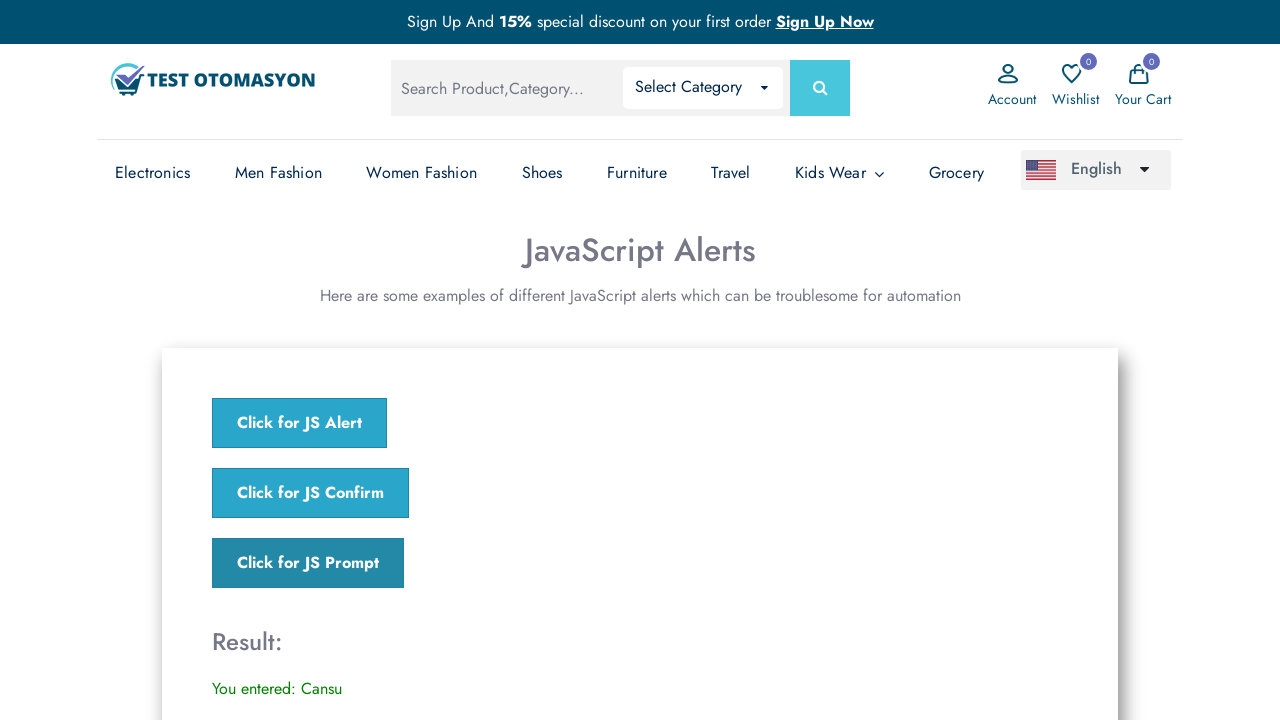

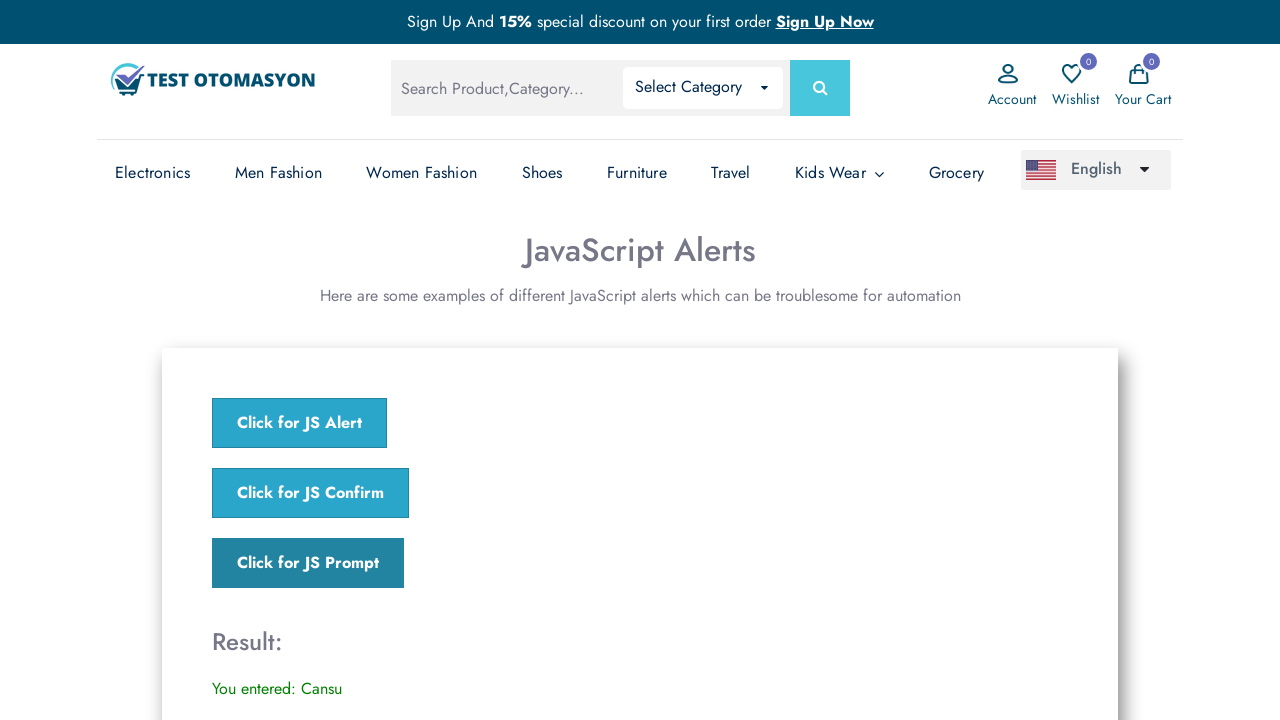